Tests different types of button clicks including double-click, right-click, and regular click

Starting URL: https://demoqa.com/buttons

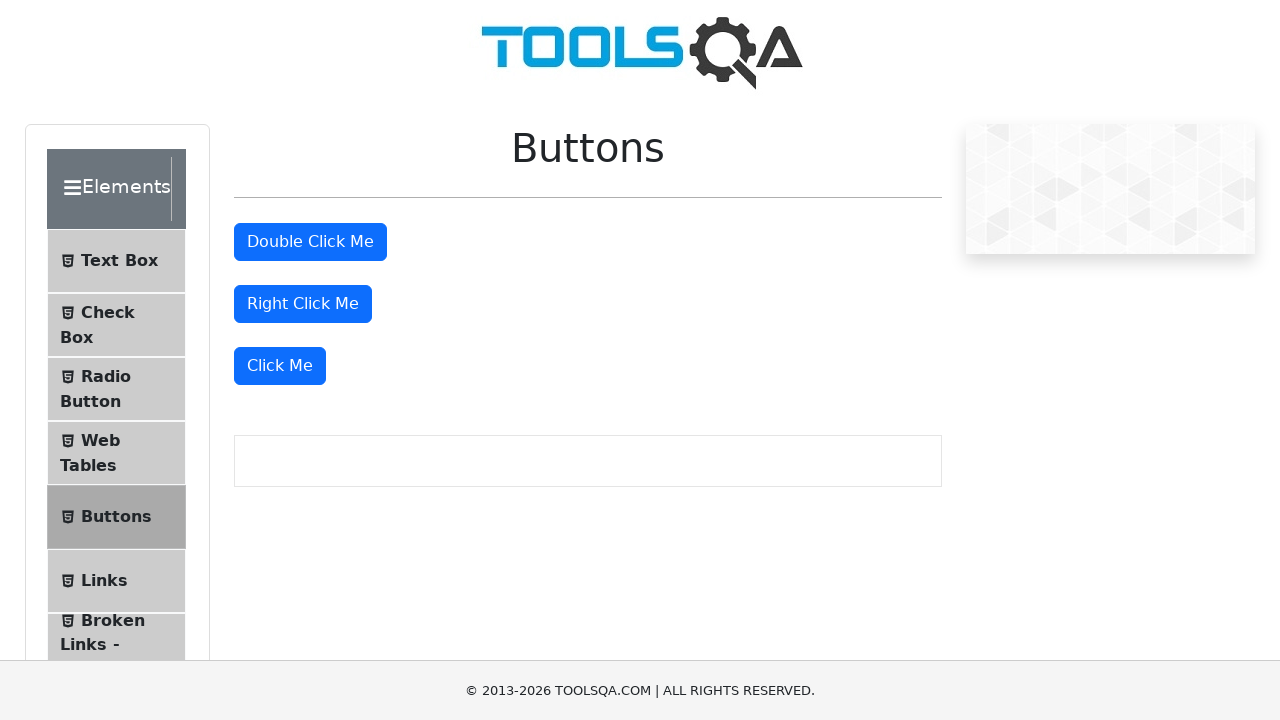

Navigated to DemoQA buttons page
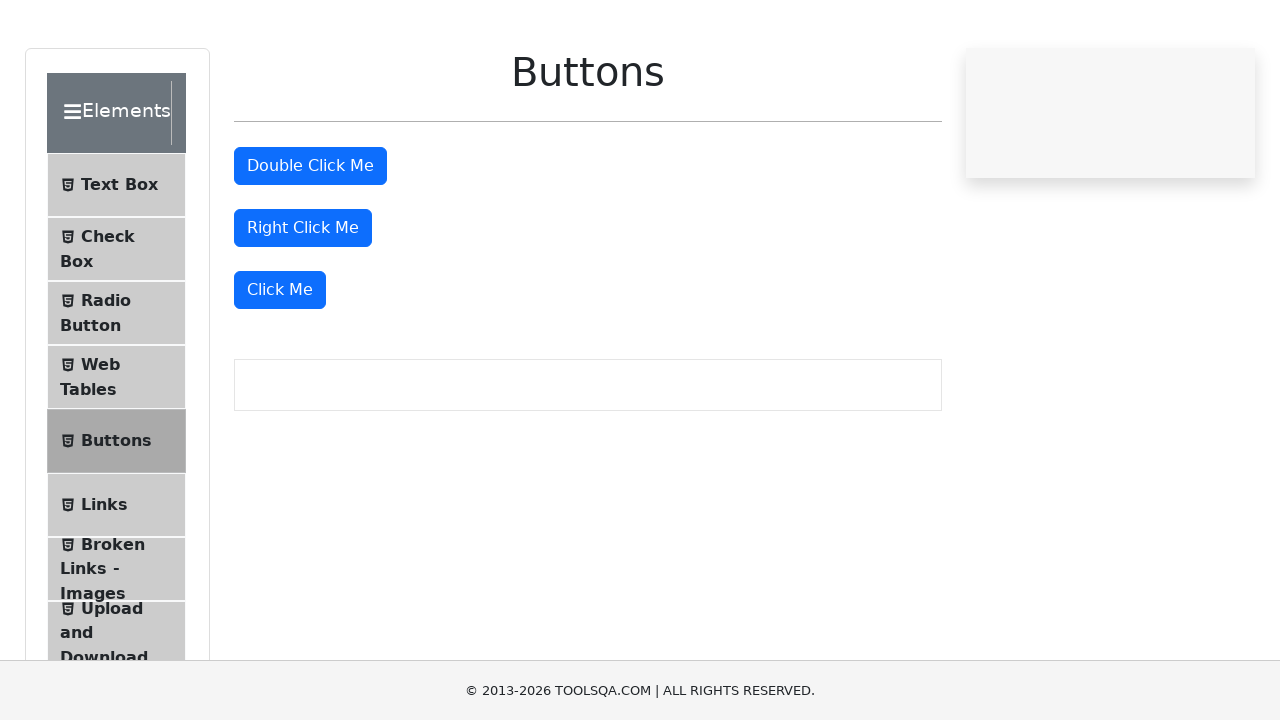

Located all button elements on the page
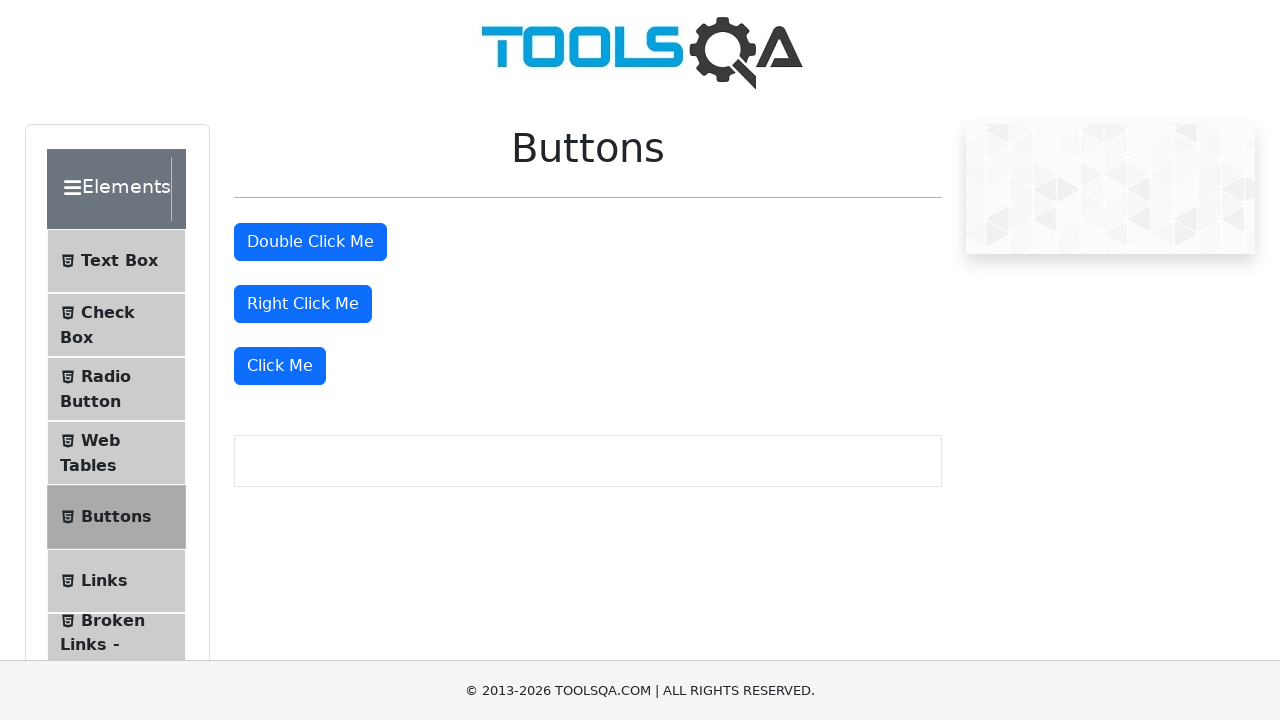

Performed double-click on second button at (310, 242) on [type=button] >> nth=1
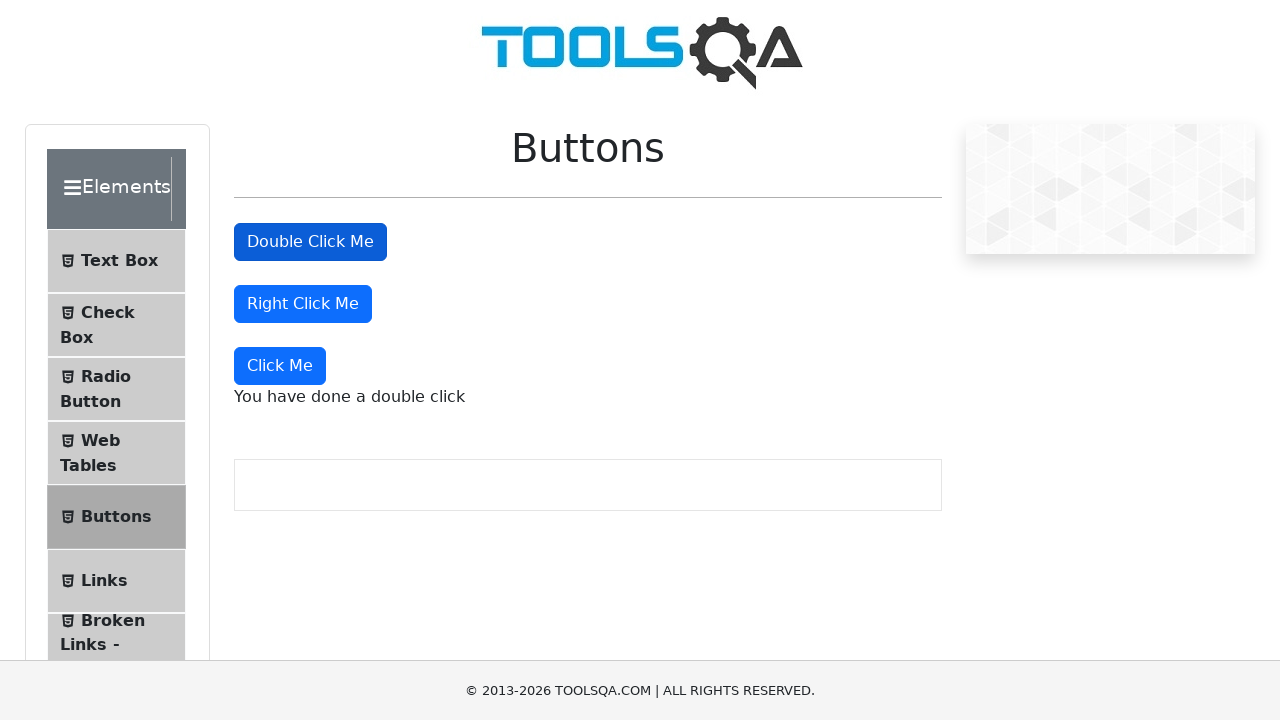

Performed right-click on third button at (303, 304) on [type=button] >> nth=2
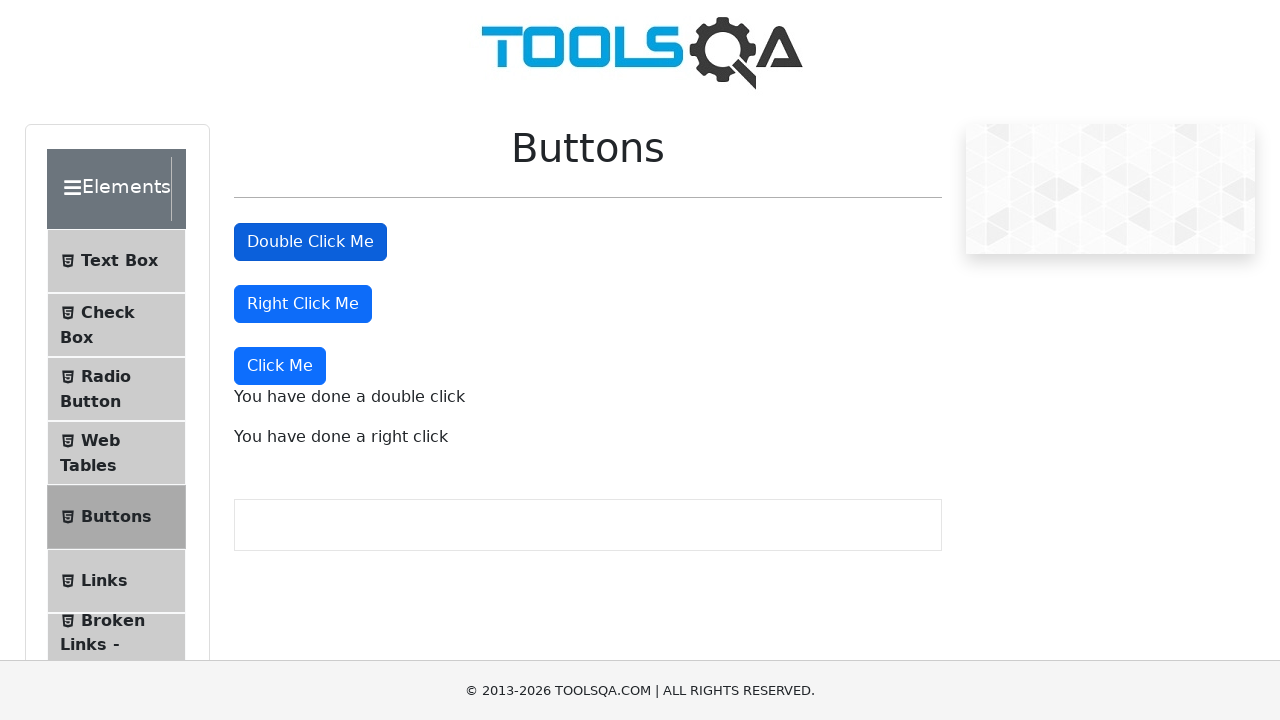

Performed regular click on fourth button at (280, 366) on [type=button] >> nth=3
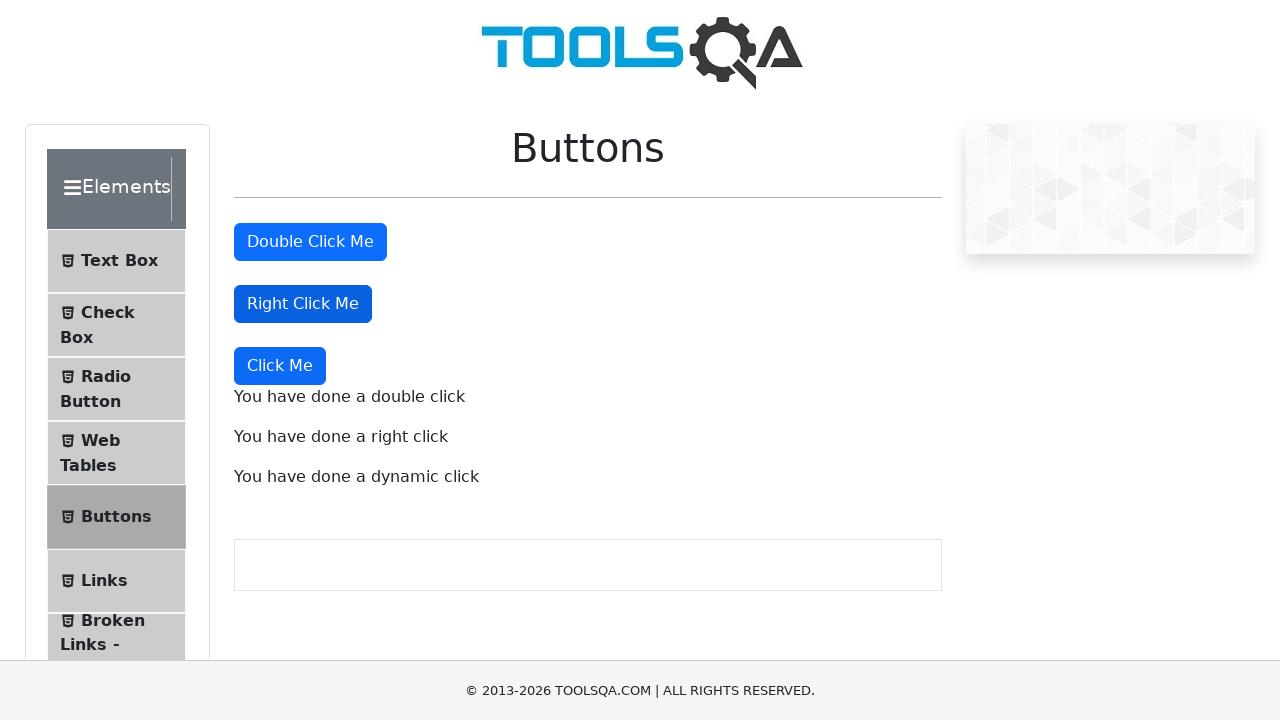

Retrieved double-click confirmation message
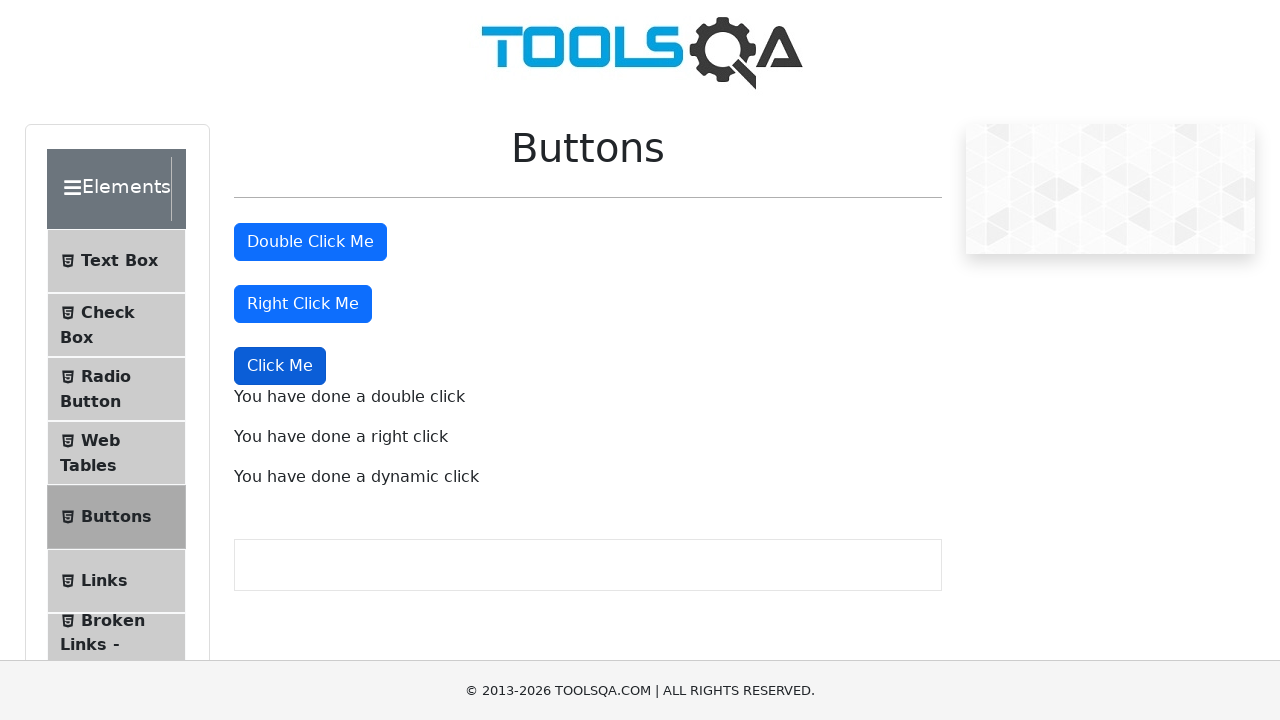

Verified double-click message contains expected text
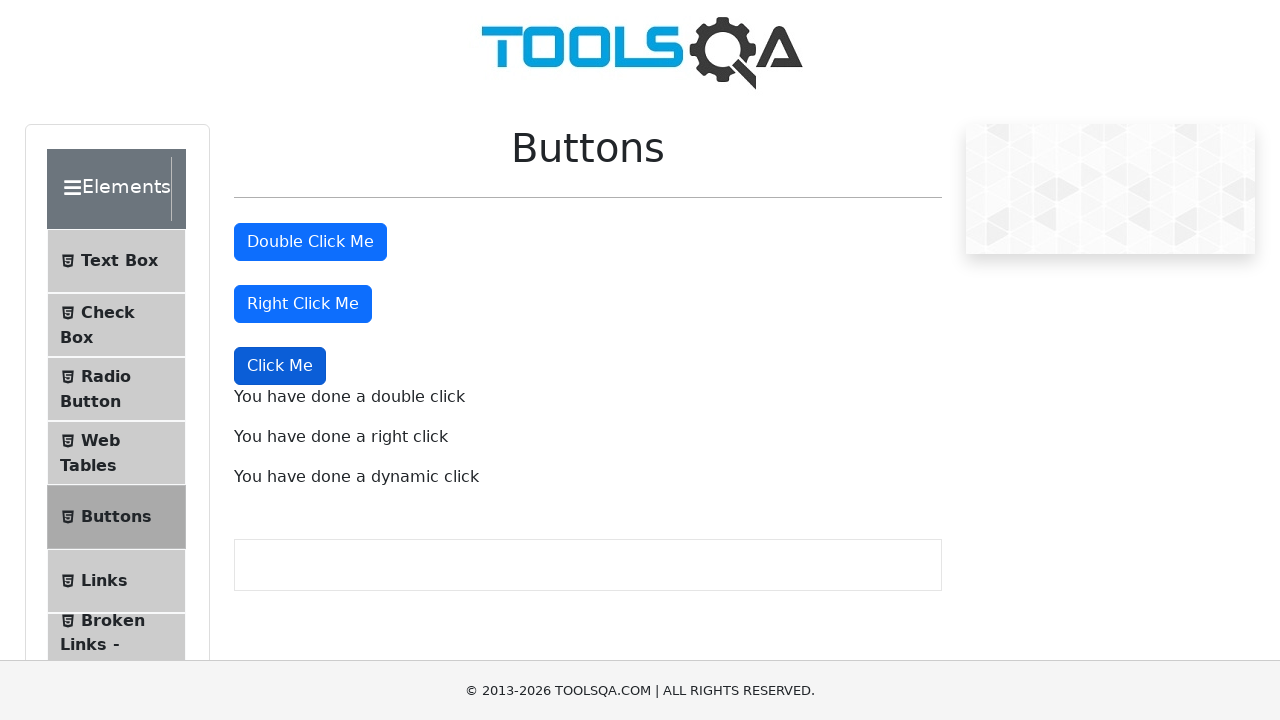

Retrieved dynamic click confirmation message
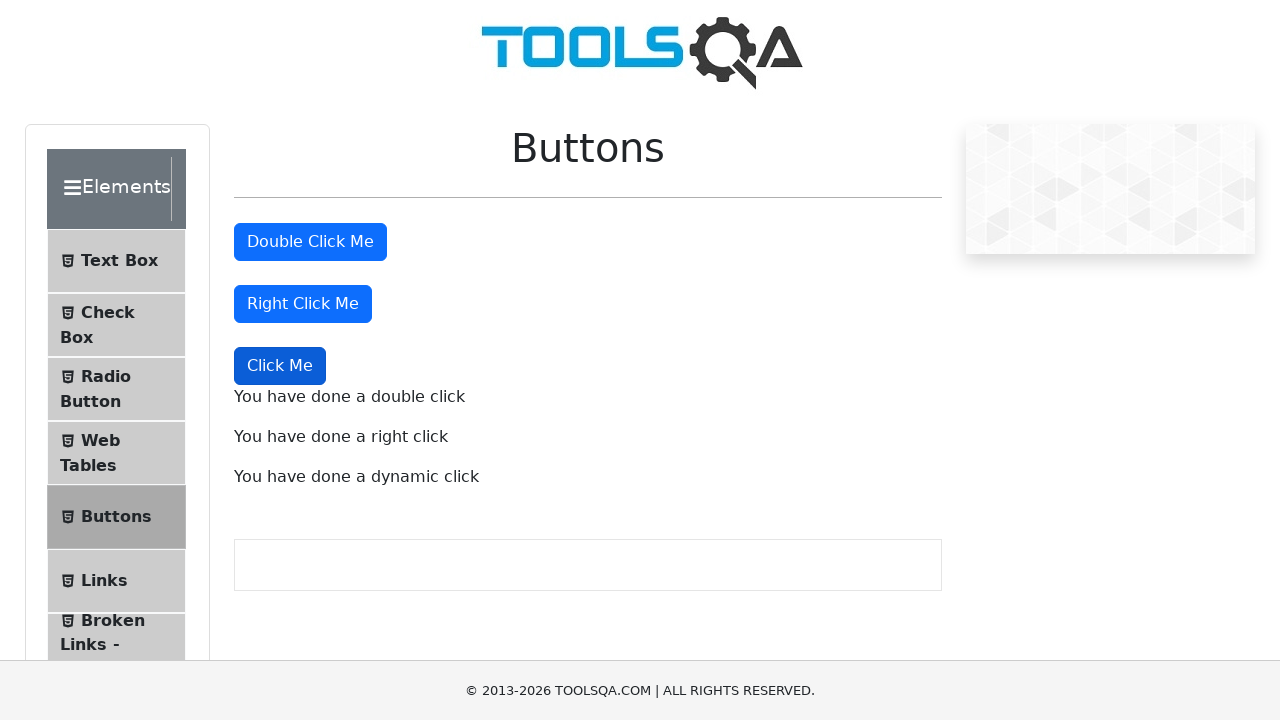

Verified dynamic click message contains expected text
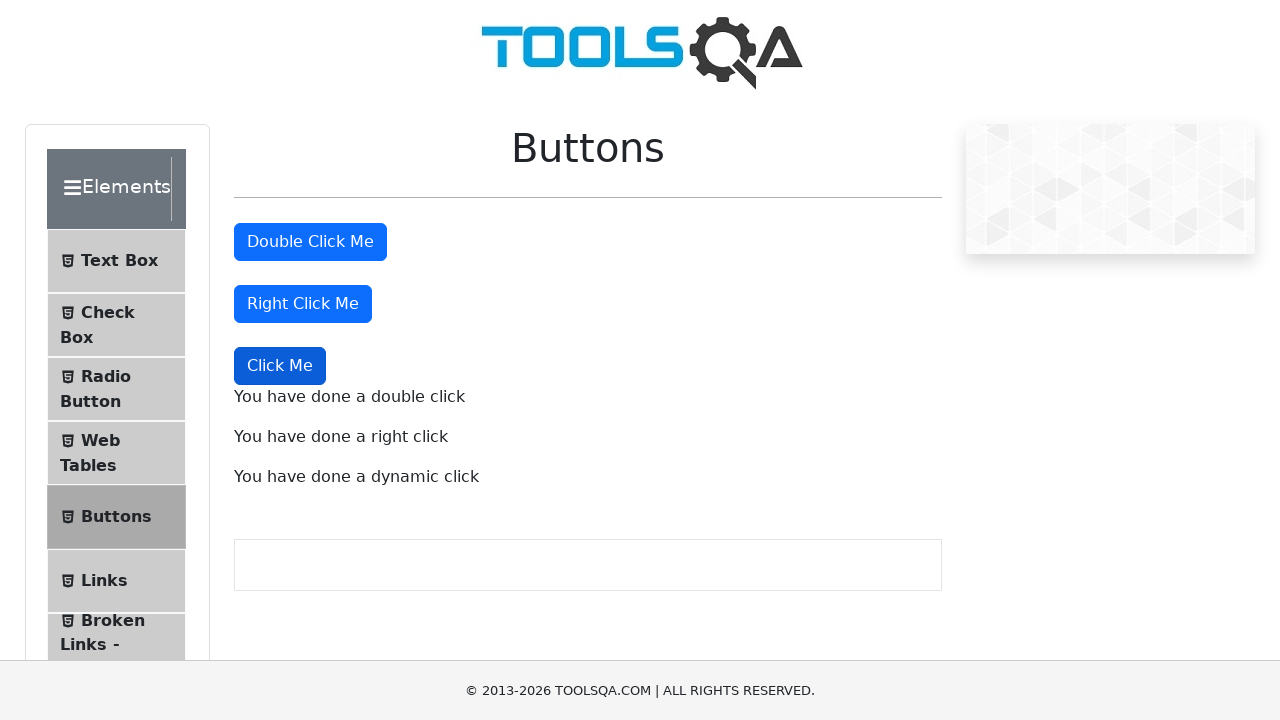

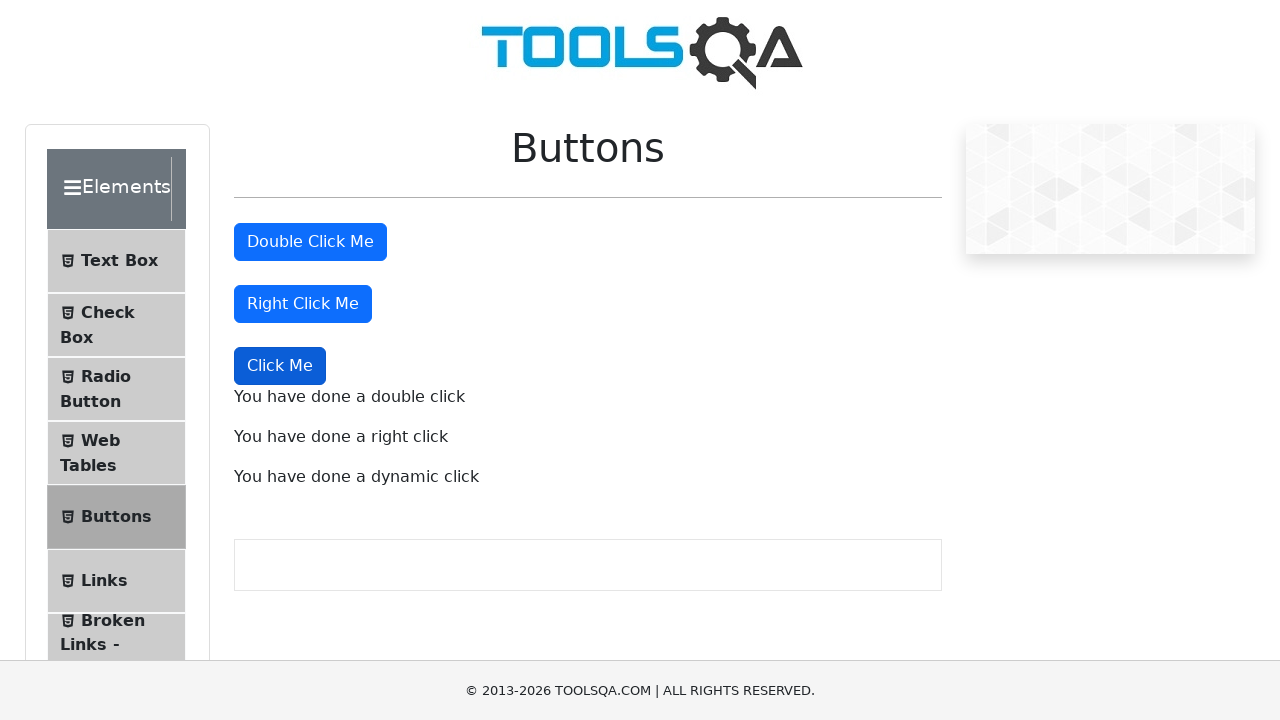